Tests autocomplete functionality by typing "uni" in a country search box, selecting "United Kingdom" from the autocomplete suggestions, clicking submit, and verifying the result contains "United Kingdom".

Starting URL: https://testcenter.techproeducation.com/index.php?page=autocomplete

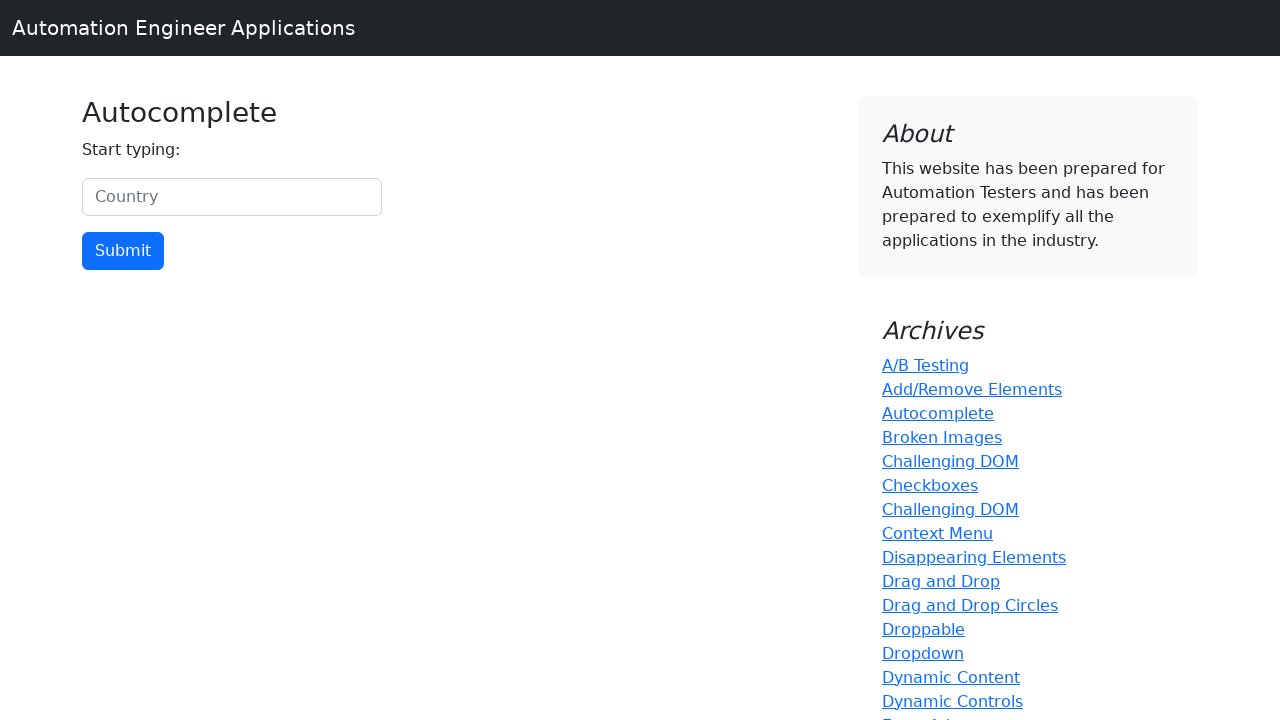

Typed 'uni' in country search box to trigger autocomplete on #myCountry
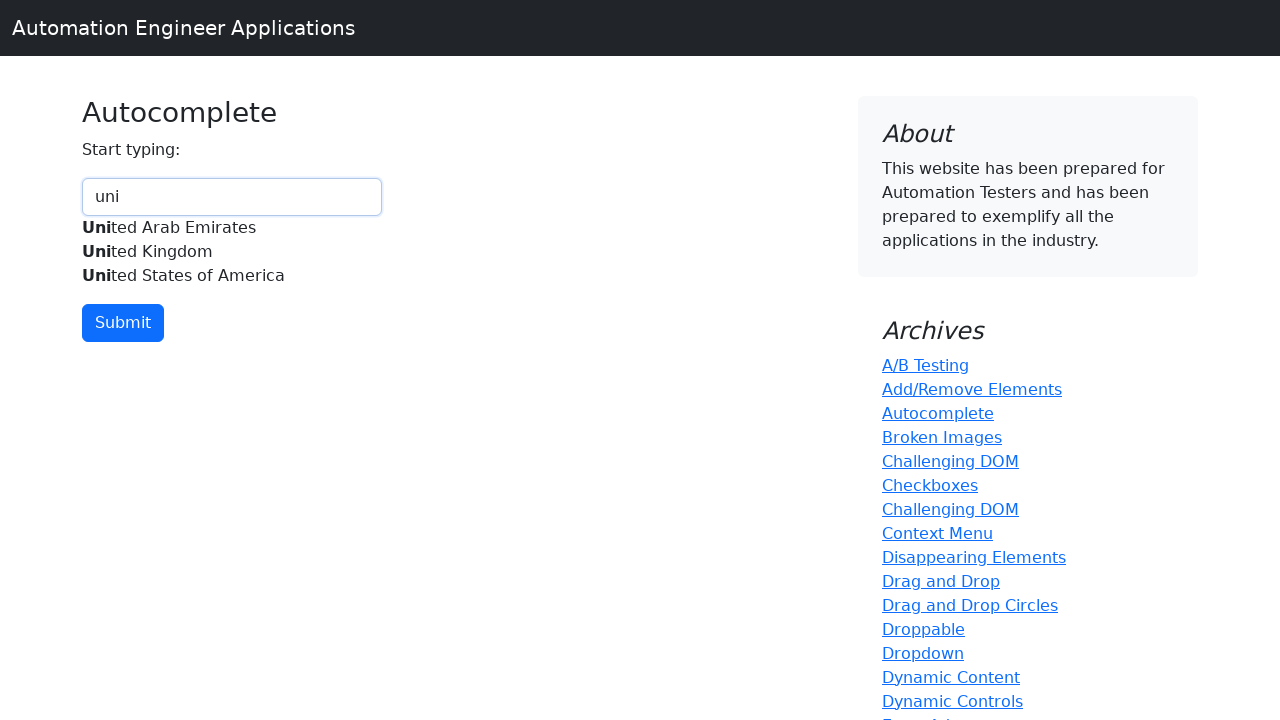

Autocomplete suggestions appeared
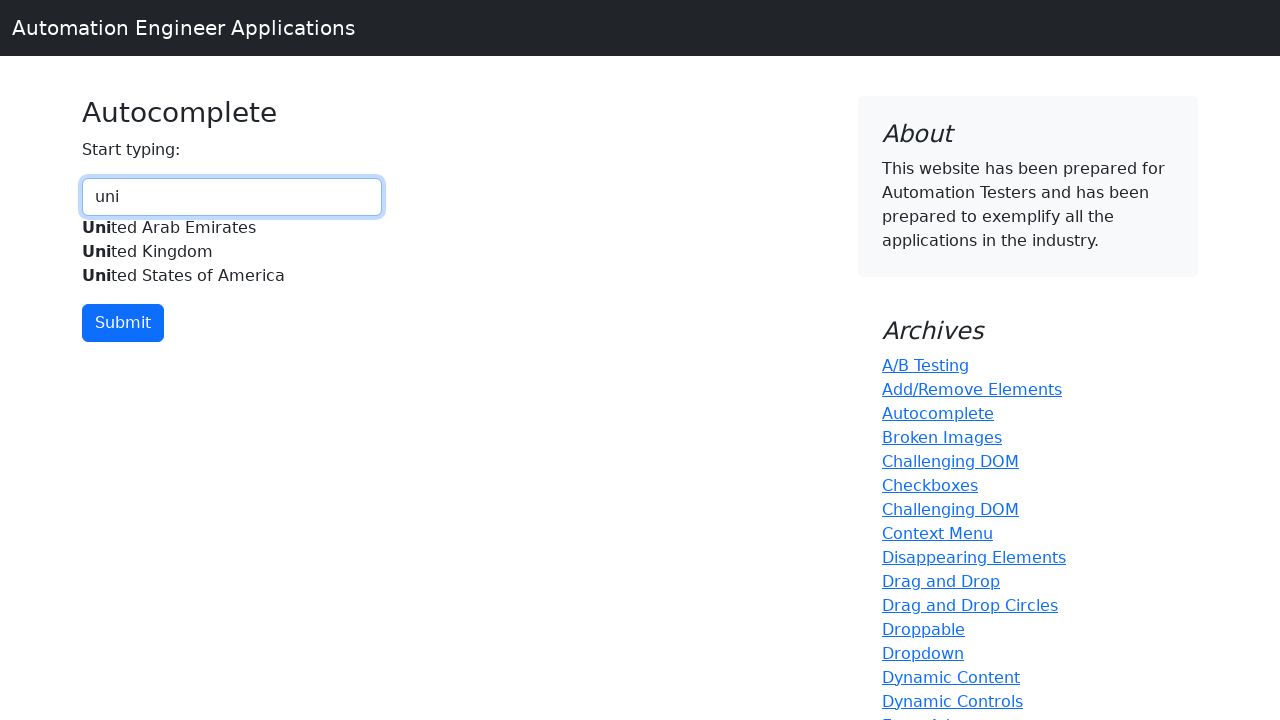

Selected 'United Kingdom' from autocomplete suggestions at (232, 252) on xpath=//div[@id='myCountryautocomplete-list']//div[.='United Kingdom']
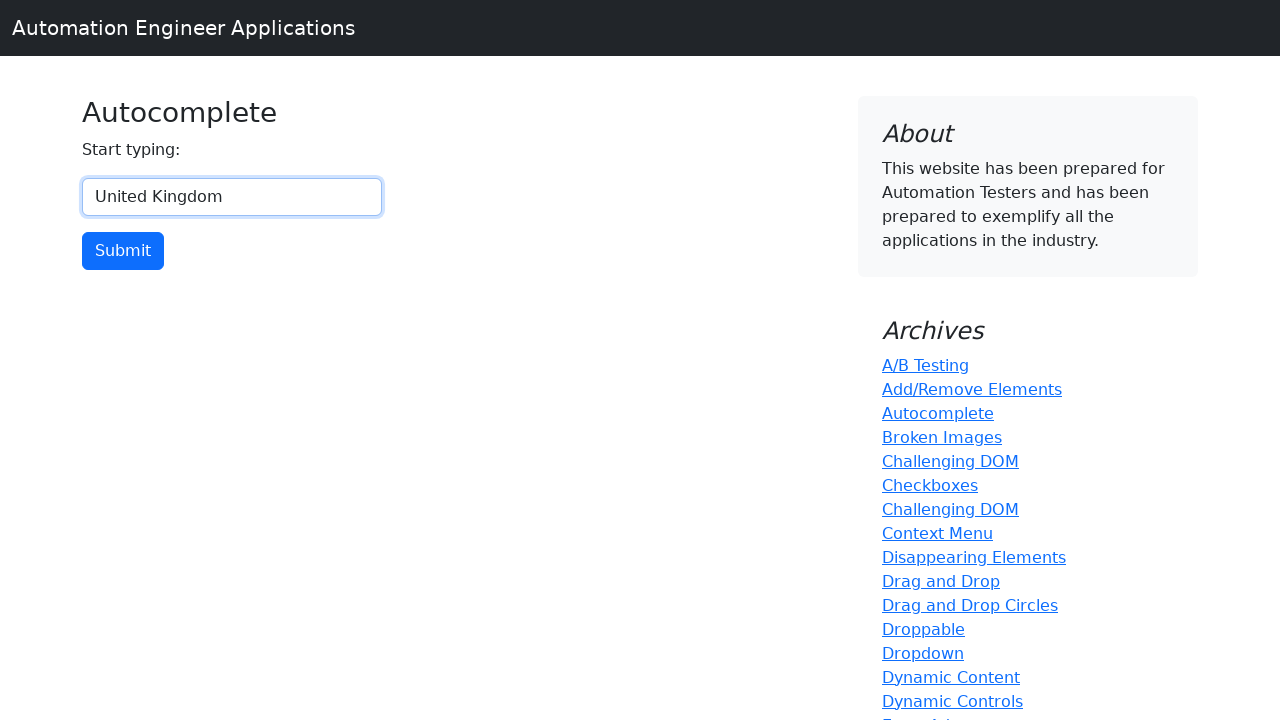

Clicked submit button at (123, 251) on input[type='button']
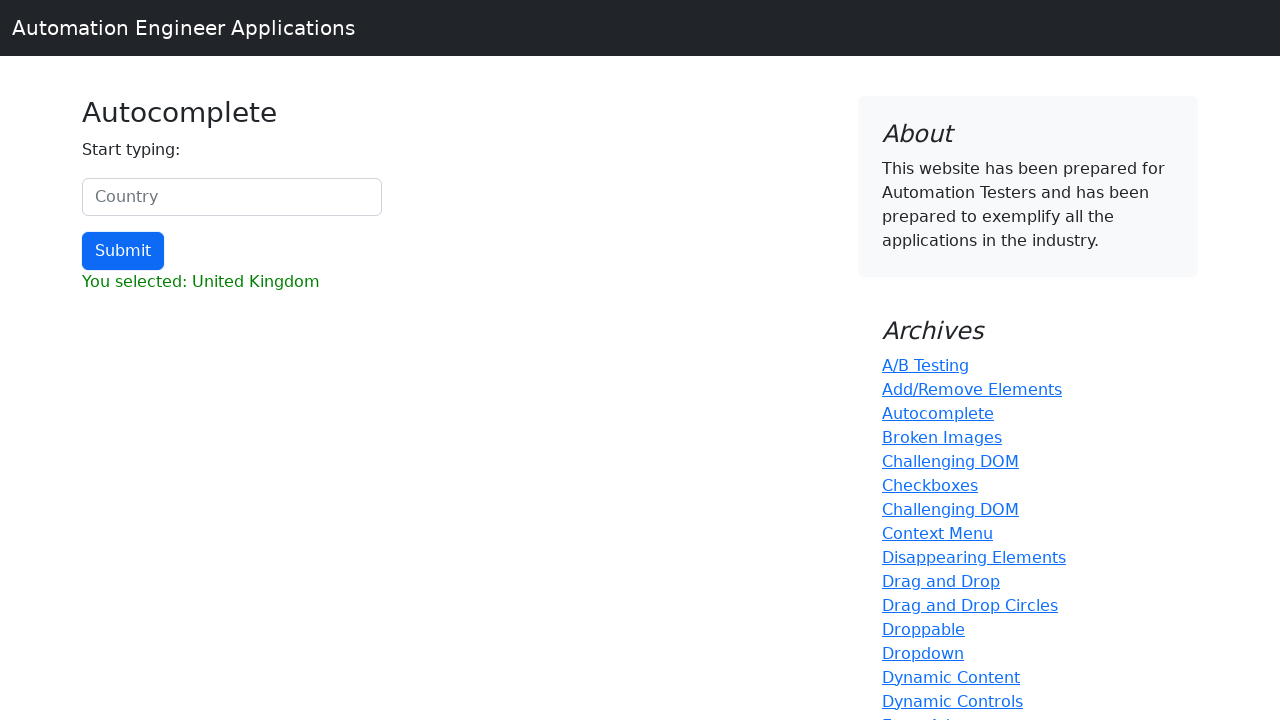

Result element loaded
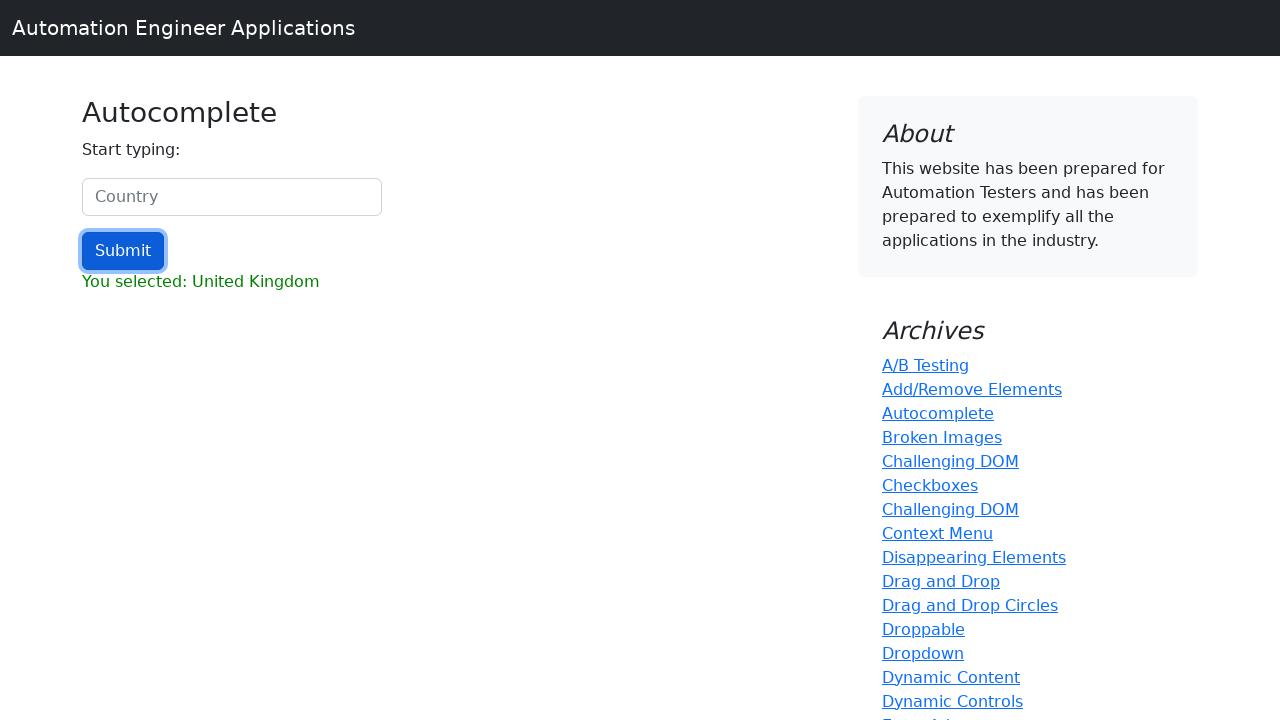

Retrieved result text content
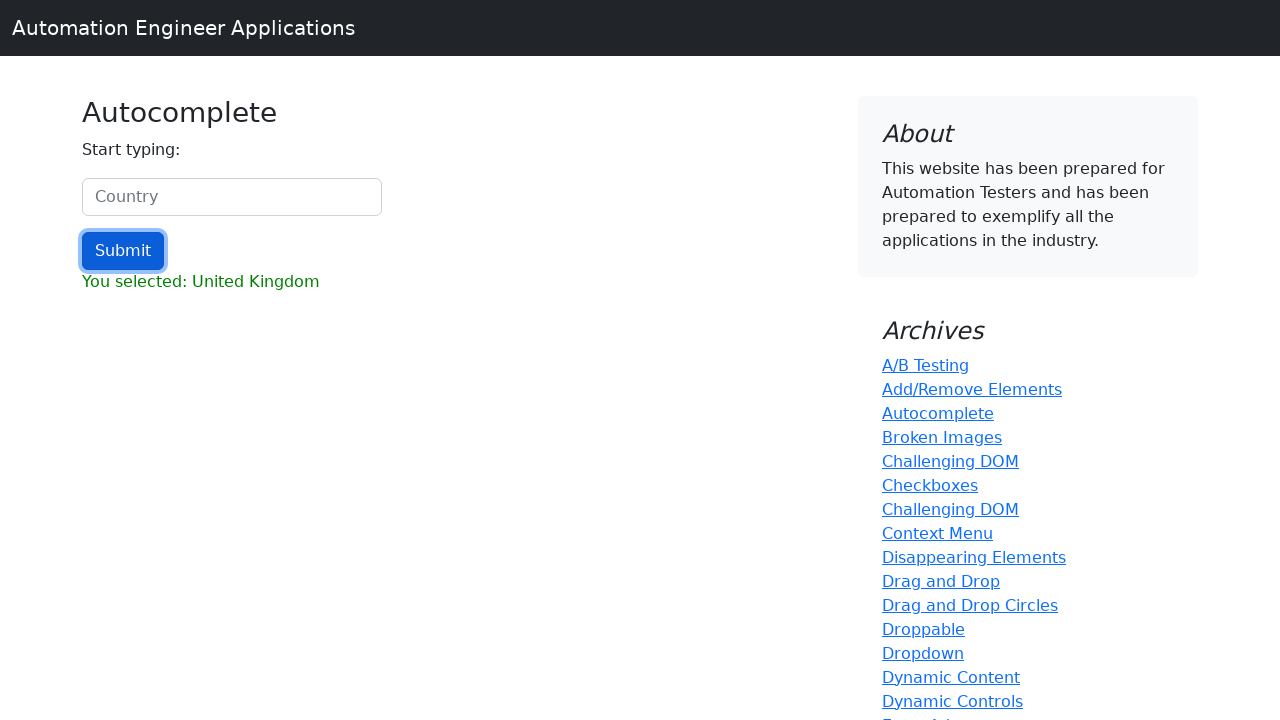

Verified result contains 'United Kingdom'
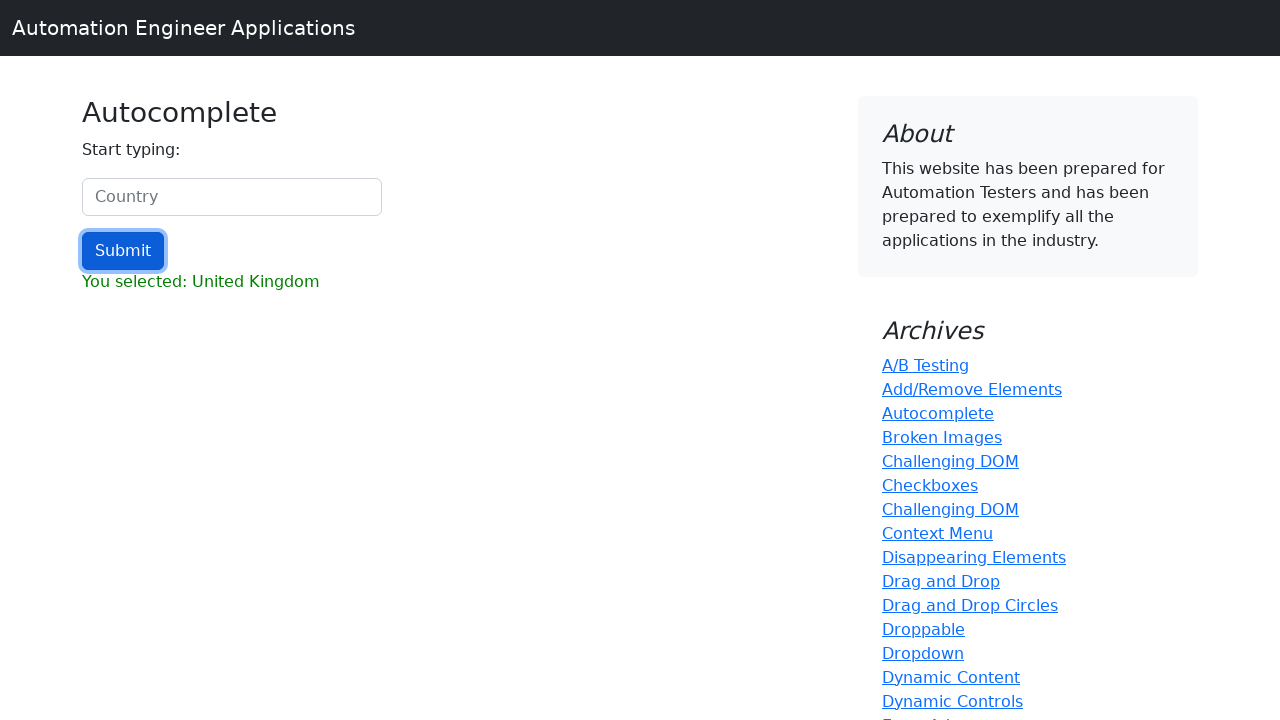

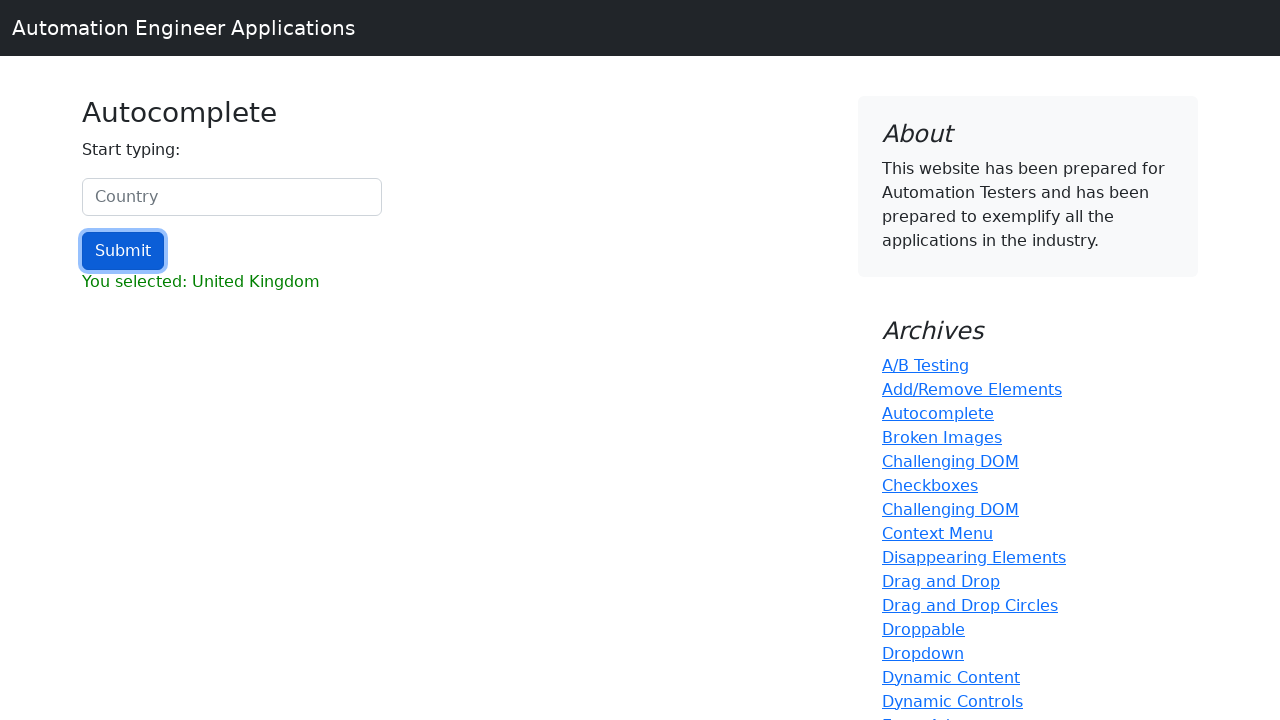